Navigates to the homepage and verifies that specific navigation links are present on the page

Starting URL: https://openweathermap.org

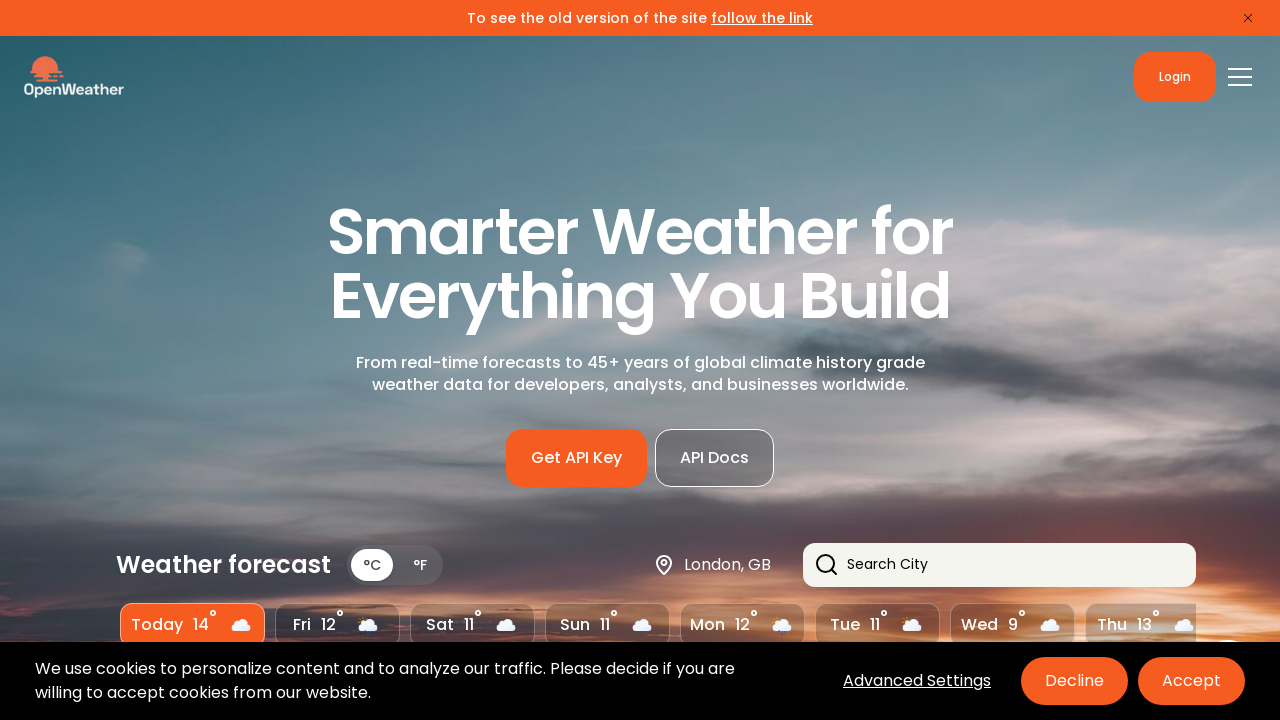

Navigated to OpenWeatherMap homepage
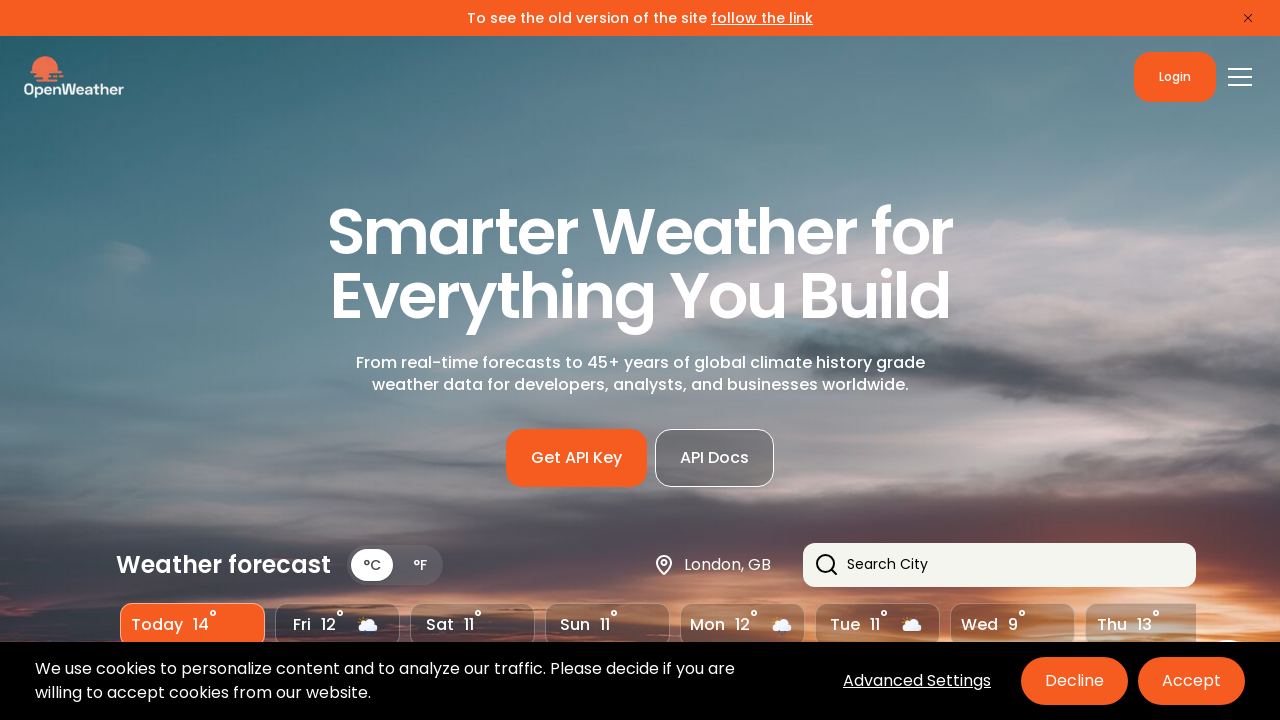

Navigation links loaded on the page
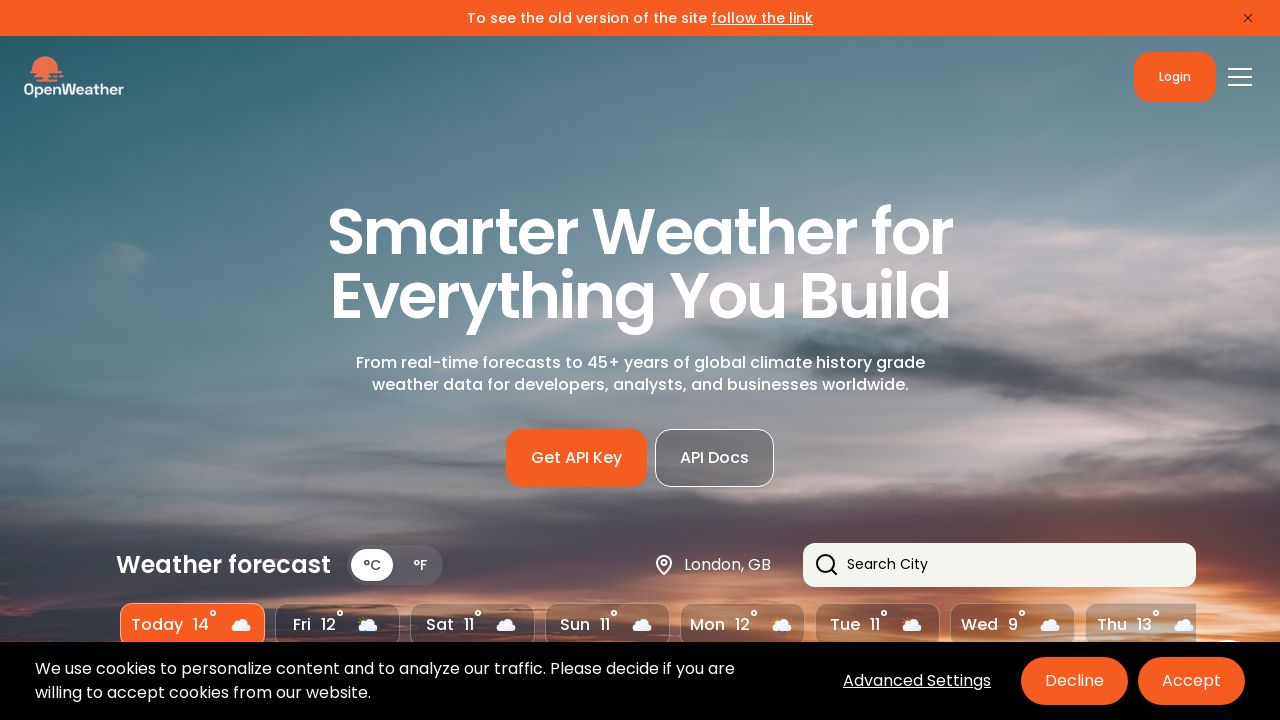

Retrieved all navigation links from the page
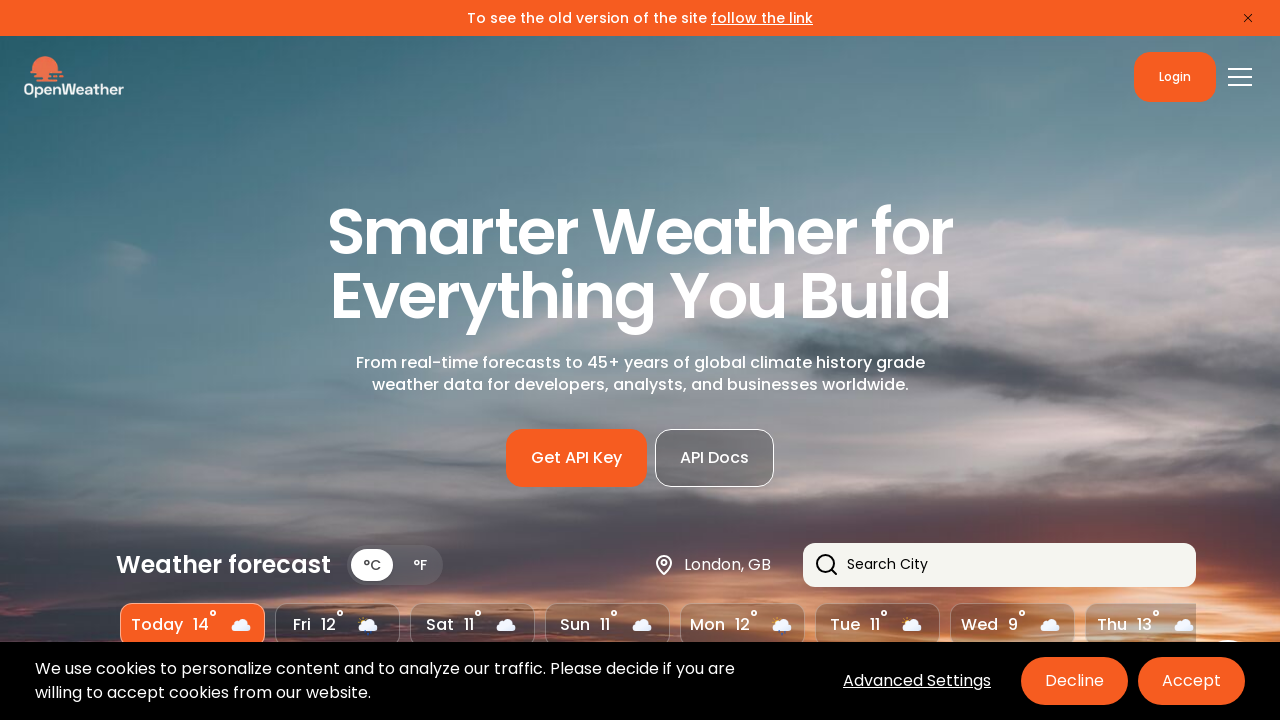

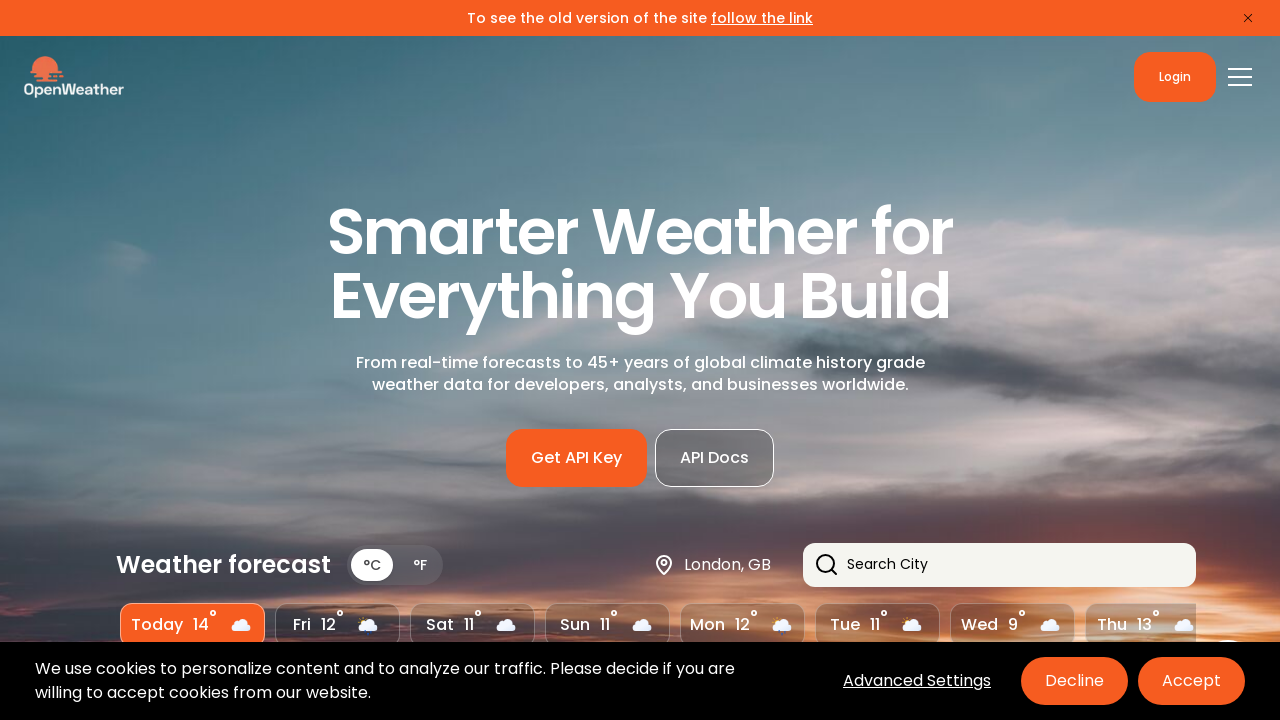